Tests product search functionality on an e-commerce practice site by typing a search query, verifying filtered product count, and adding an item to cart

Starting URL: https://rahulshettyacademy.com/seleniumPractise

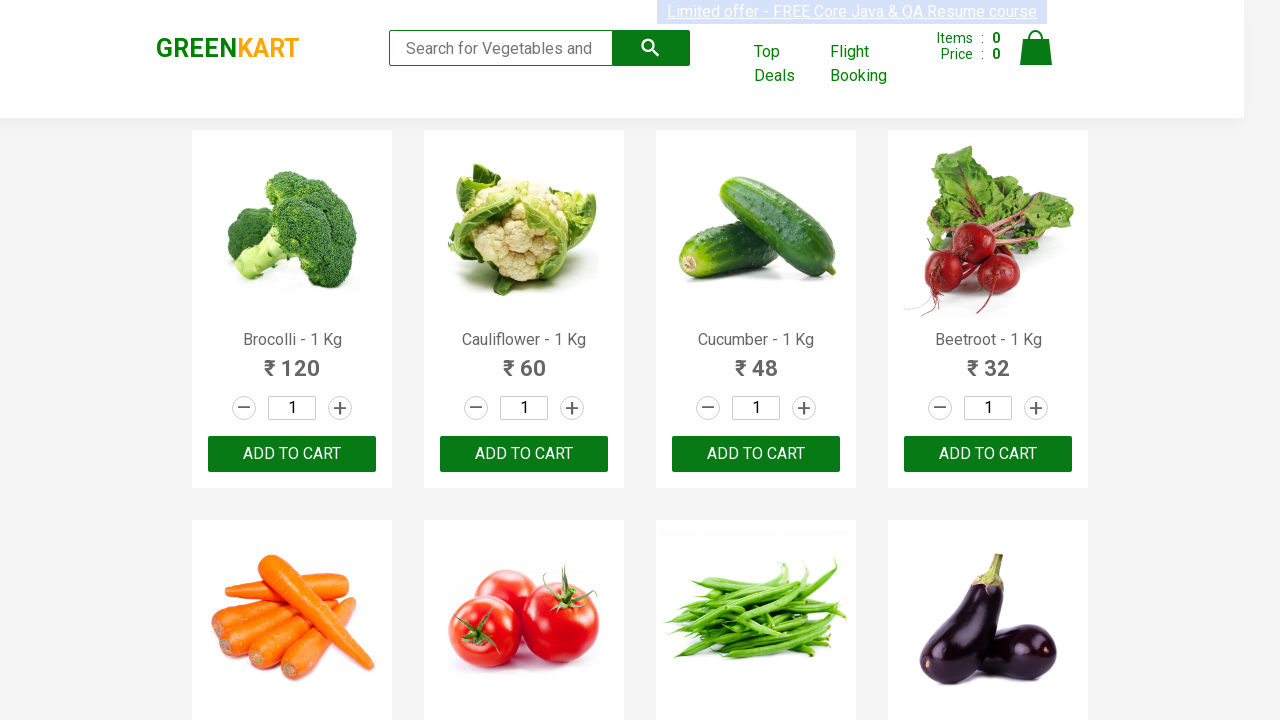

Filled search field with 'ca' to search for products on .search-keyword
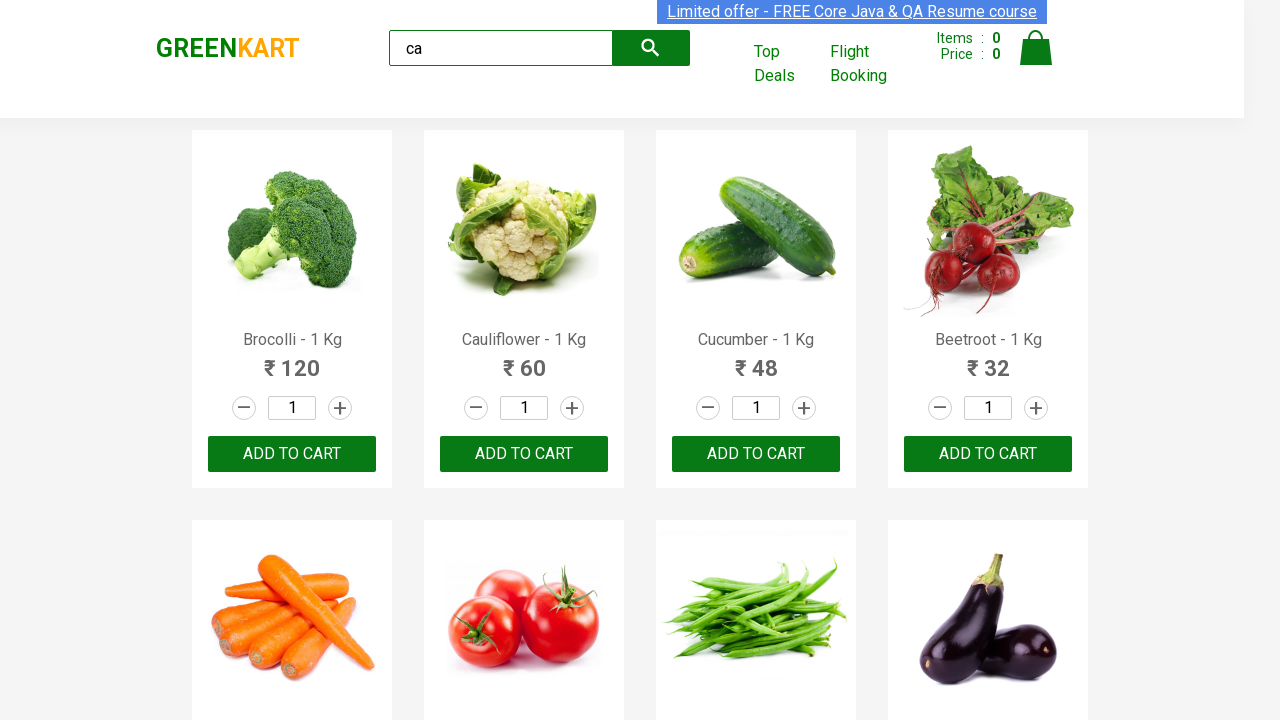

Waited 2 seconds for search results to load
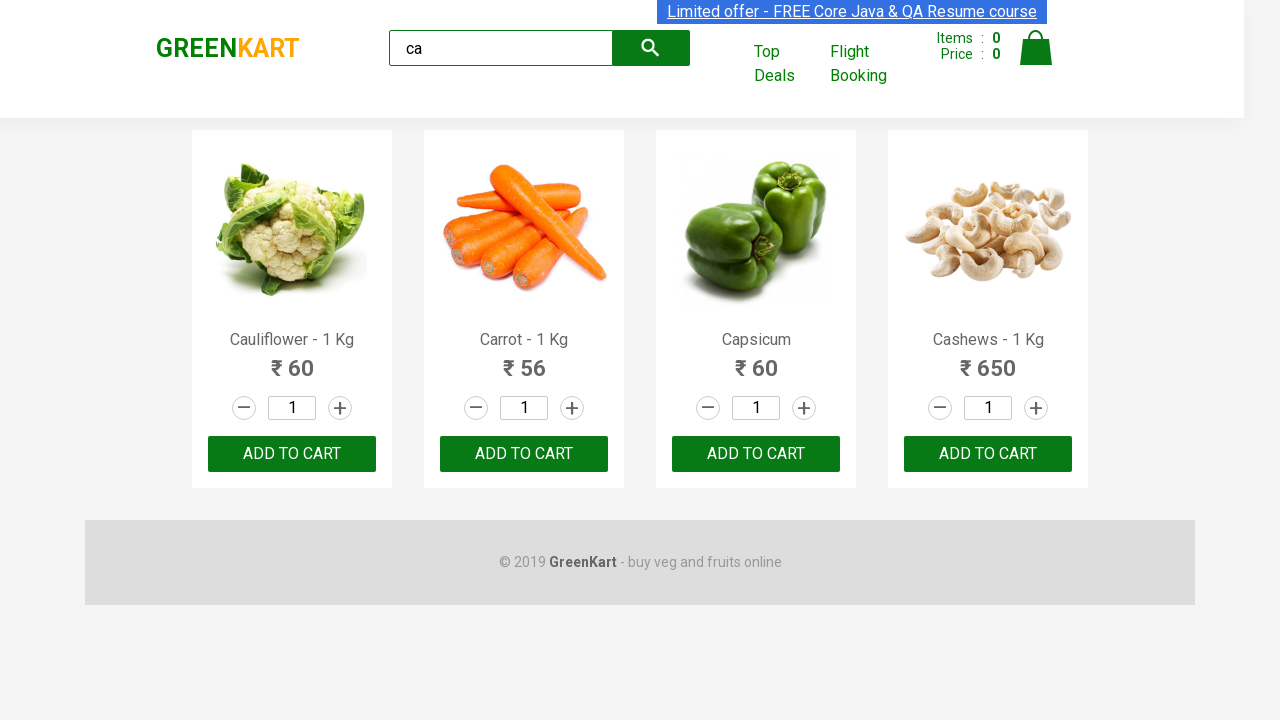

Product elements loaded and visible
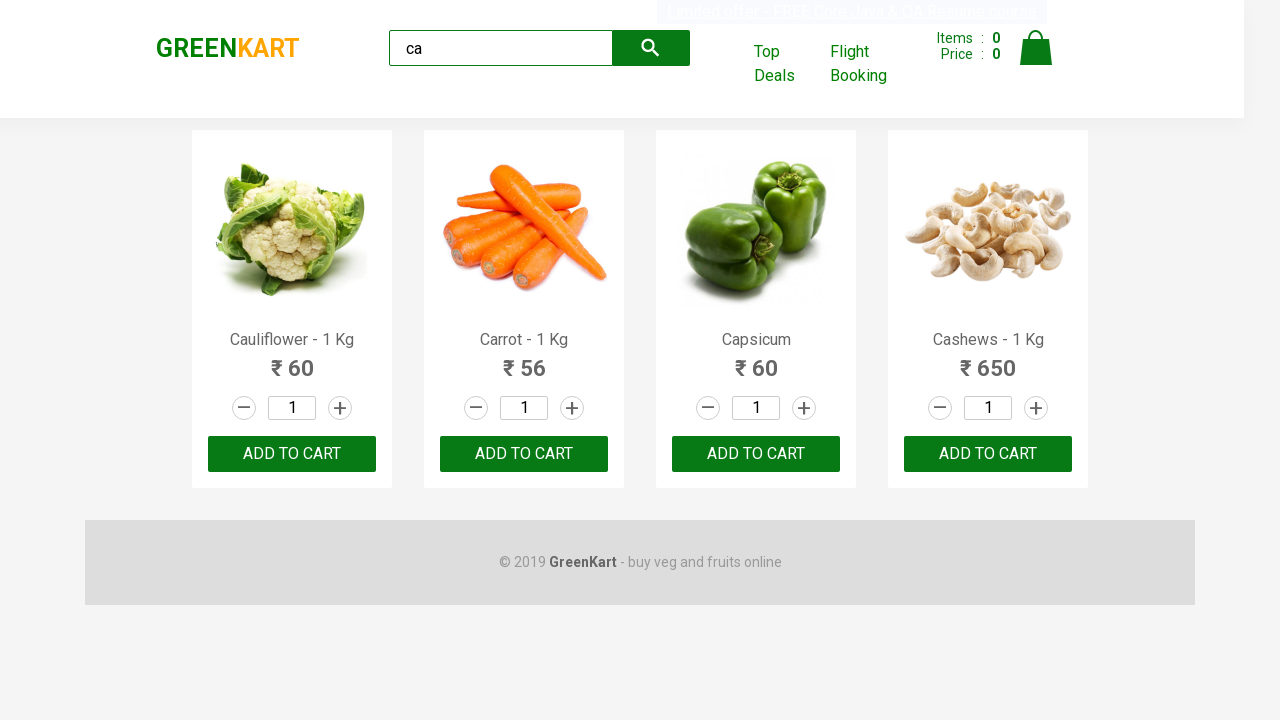

Verified total product count is 5
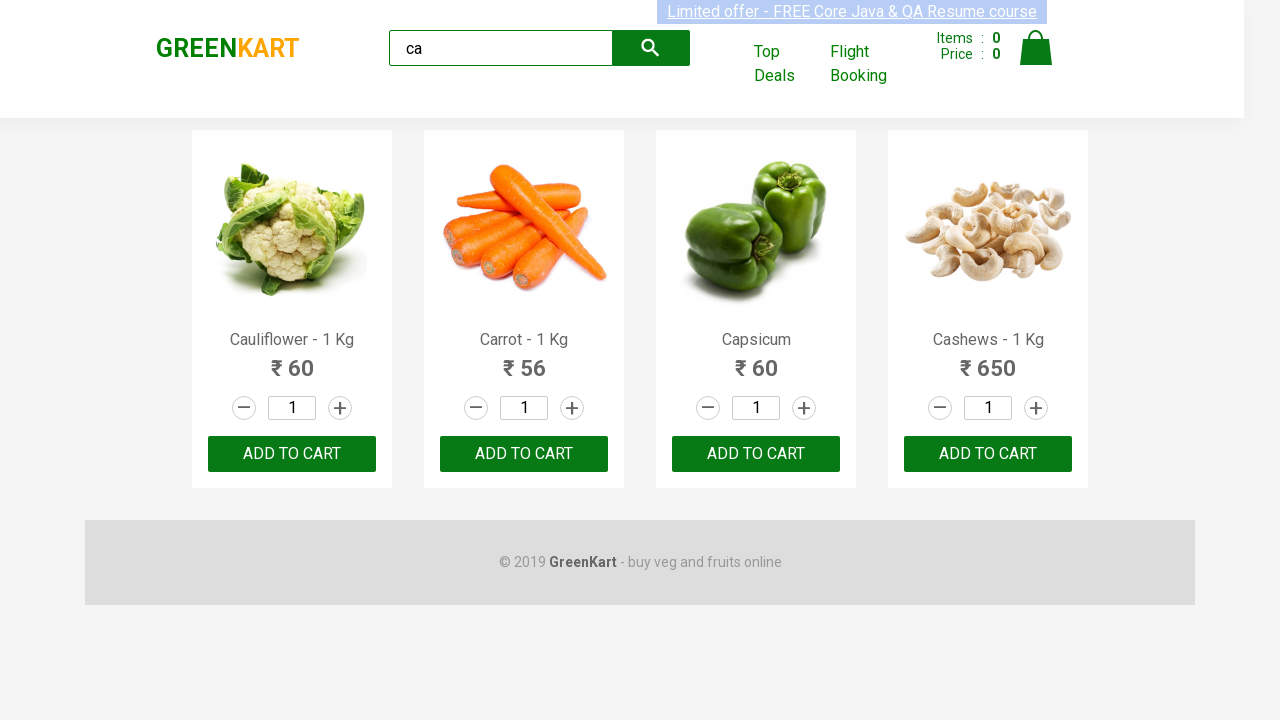

Verified visible product count is 4
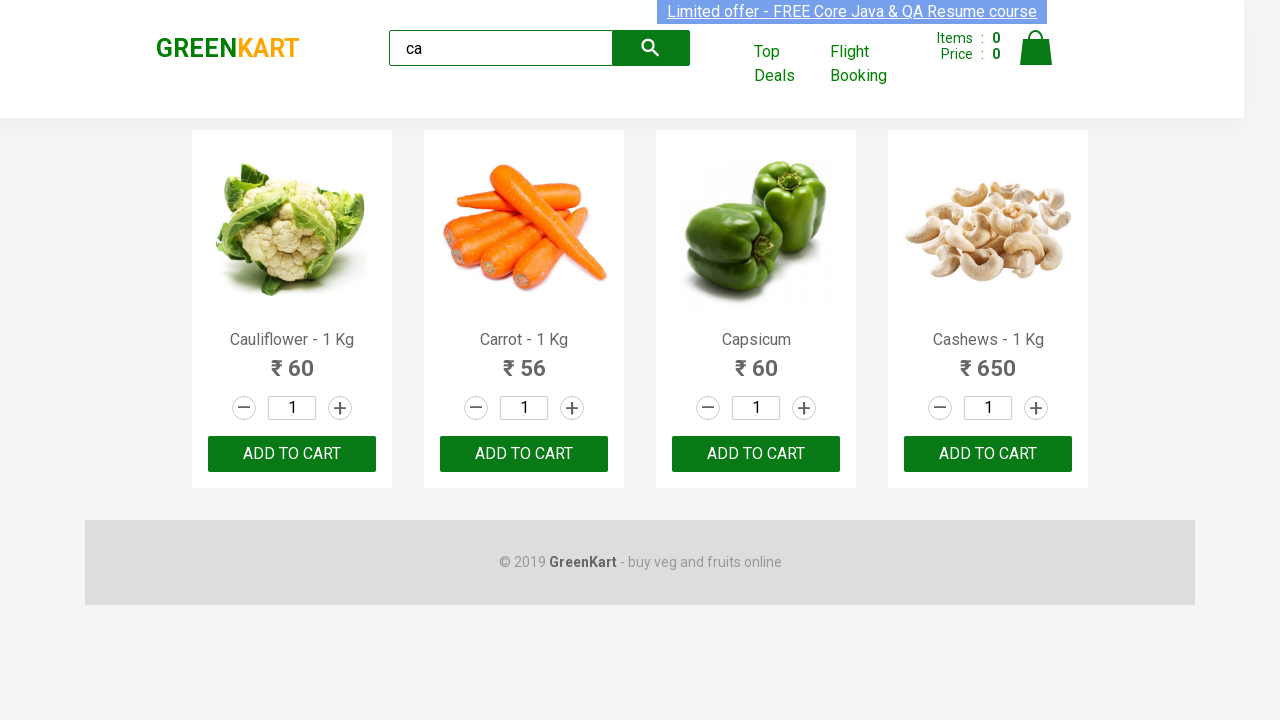

Verified product count within container is 4
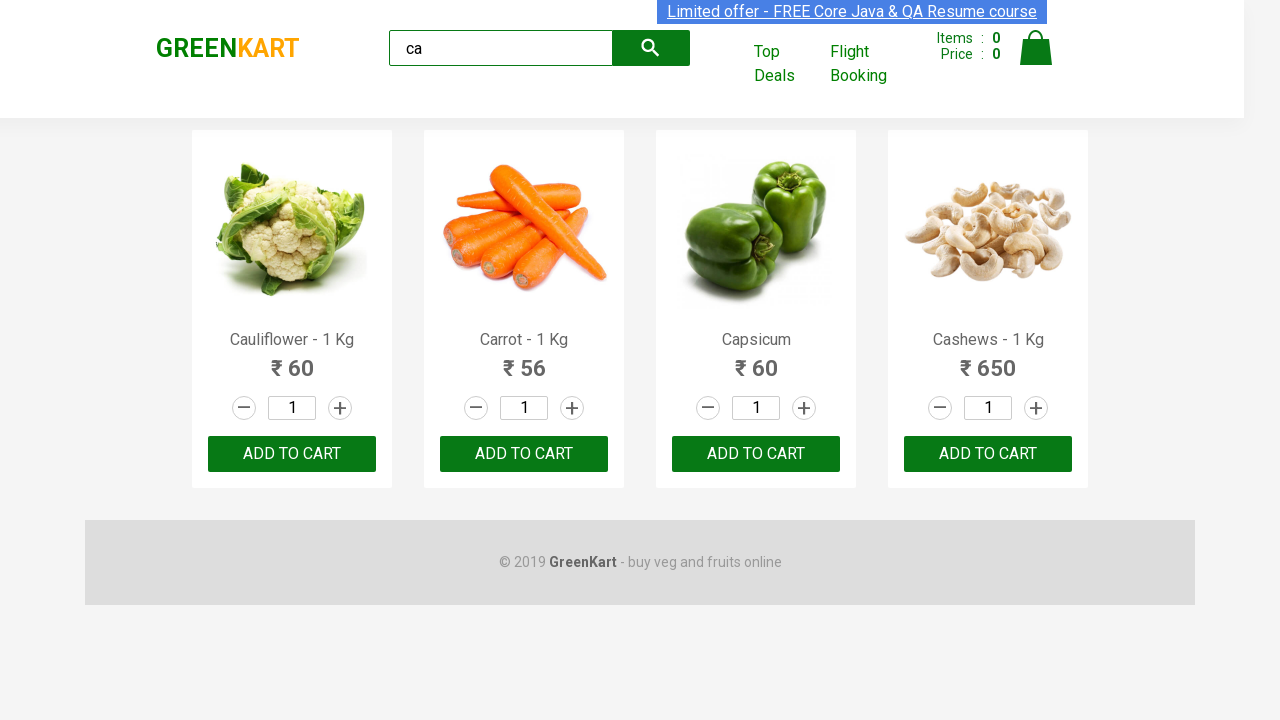

Clicked ADD TO CART button on the third product at (756, 454) on .products .product >> nth=2 >> text=ADD TO CART
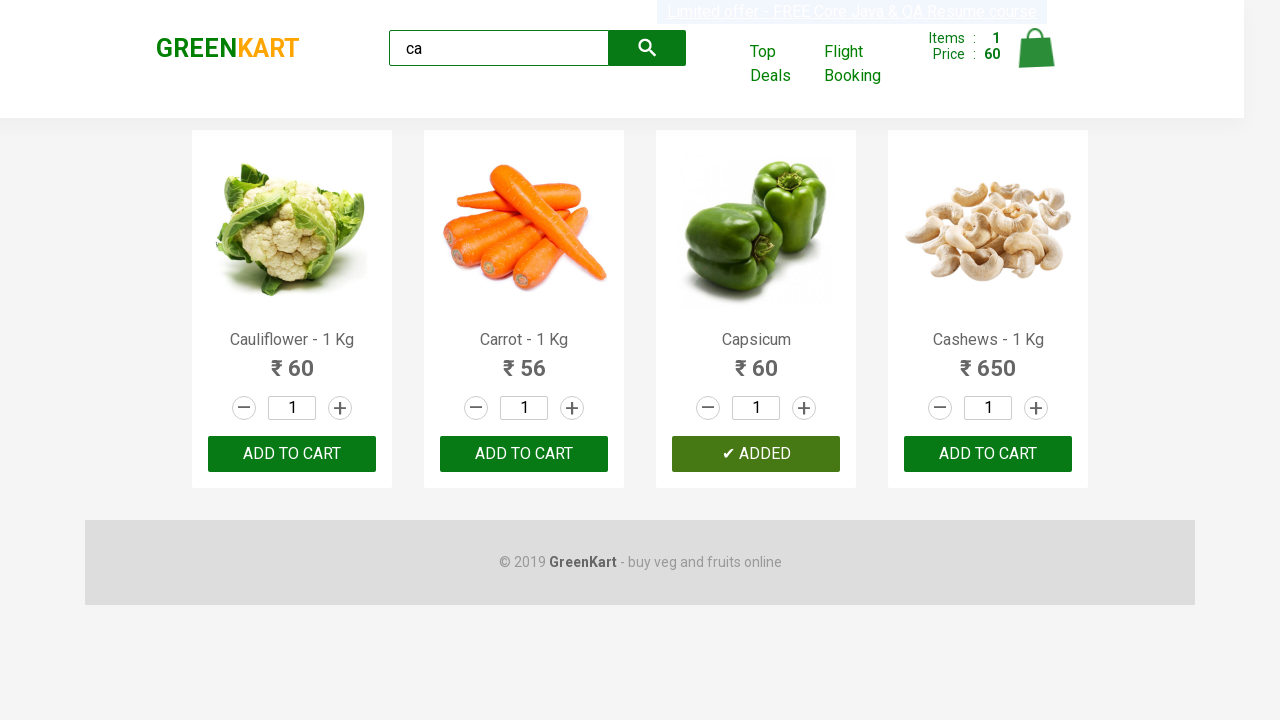

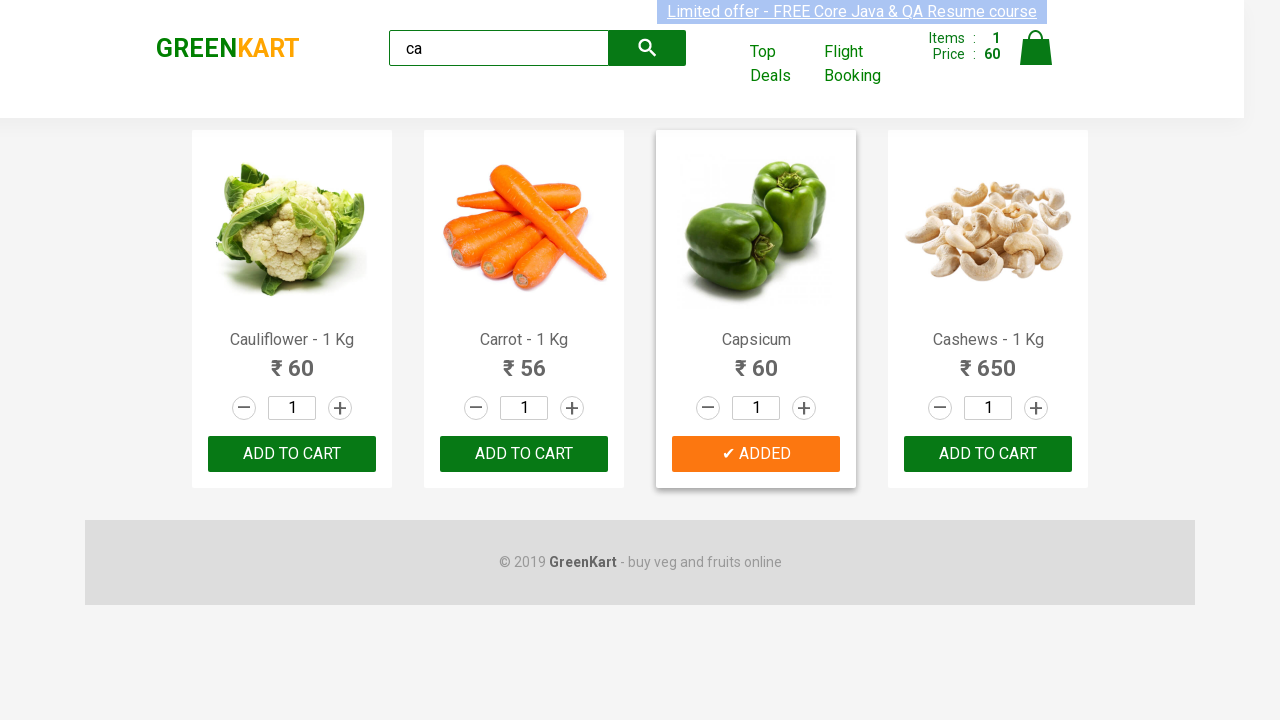